Tests successful search functionality on a fruits website by entering "ana" as search term and verifying that 2 card results are displayed

Starting URL: https://labasse.github.io/fruits/

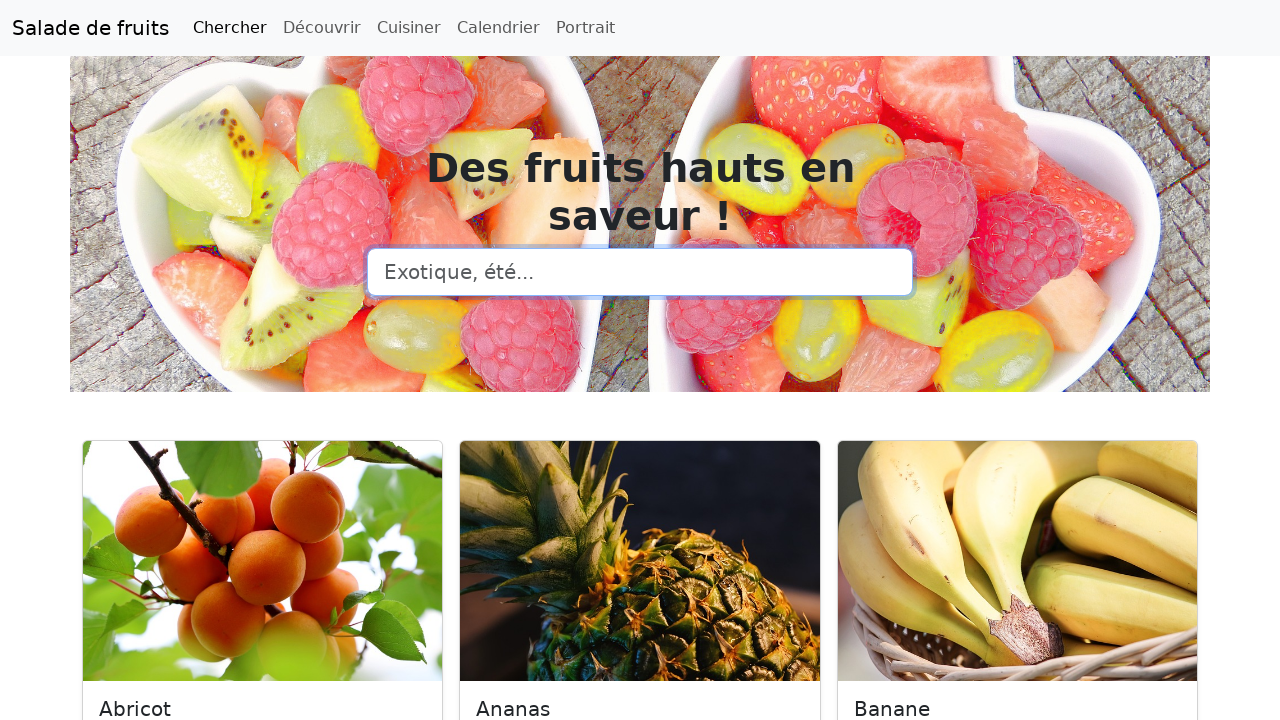

Clicked on the search input field at (640, 272) on .form-control
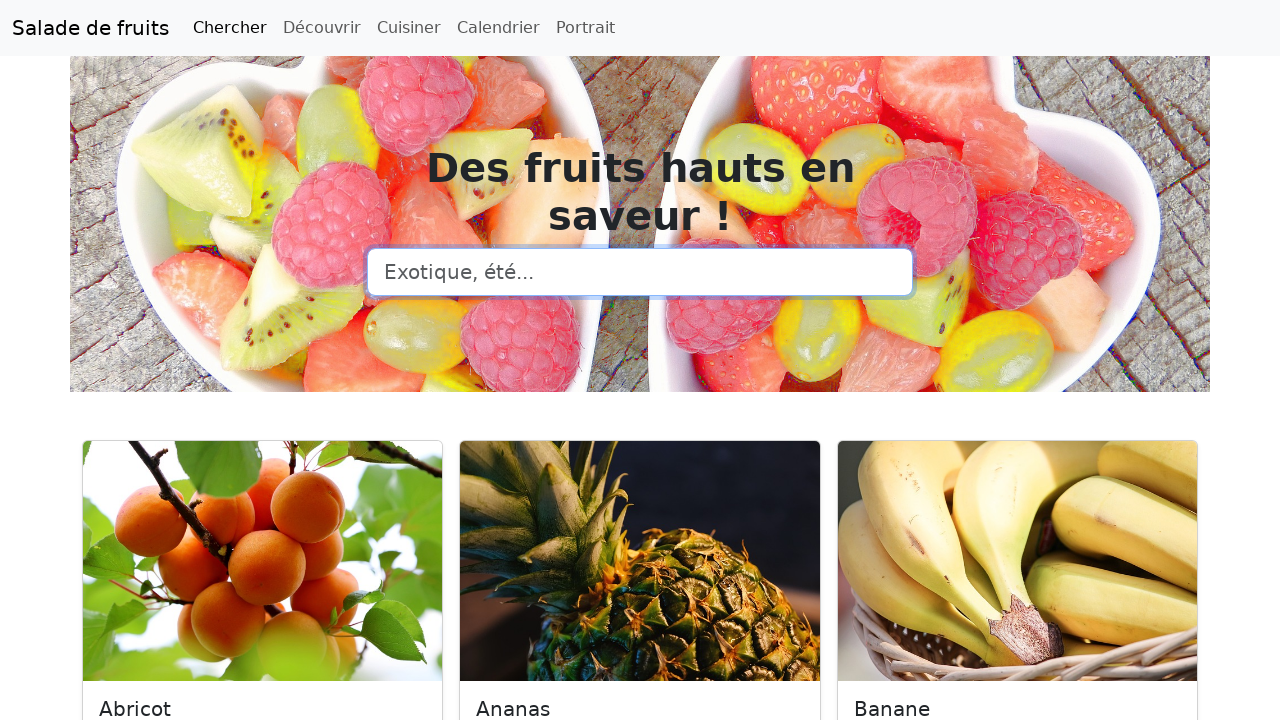

Filled search field with 'ana' on .form-control
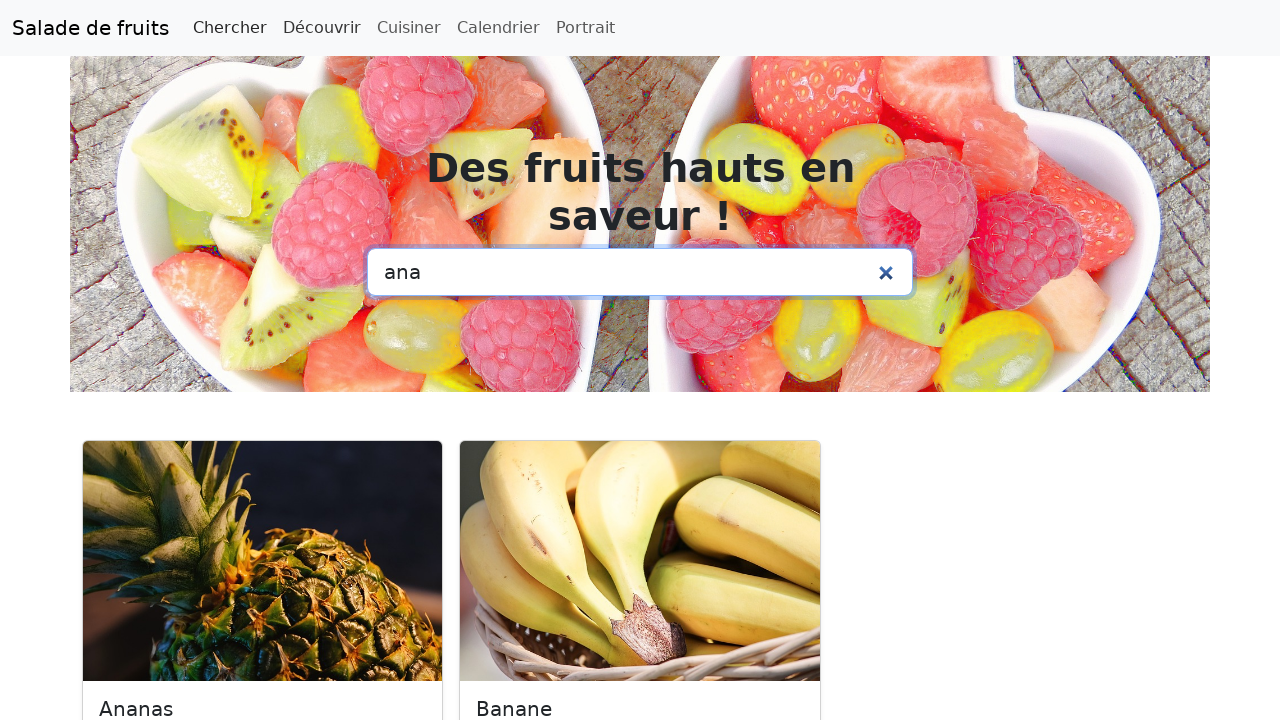

Waited for card results to load
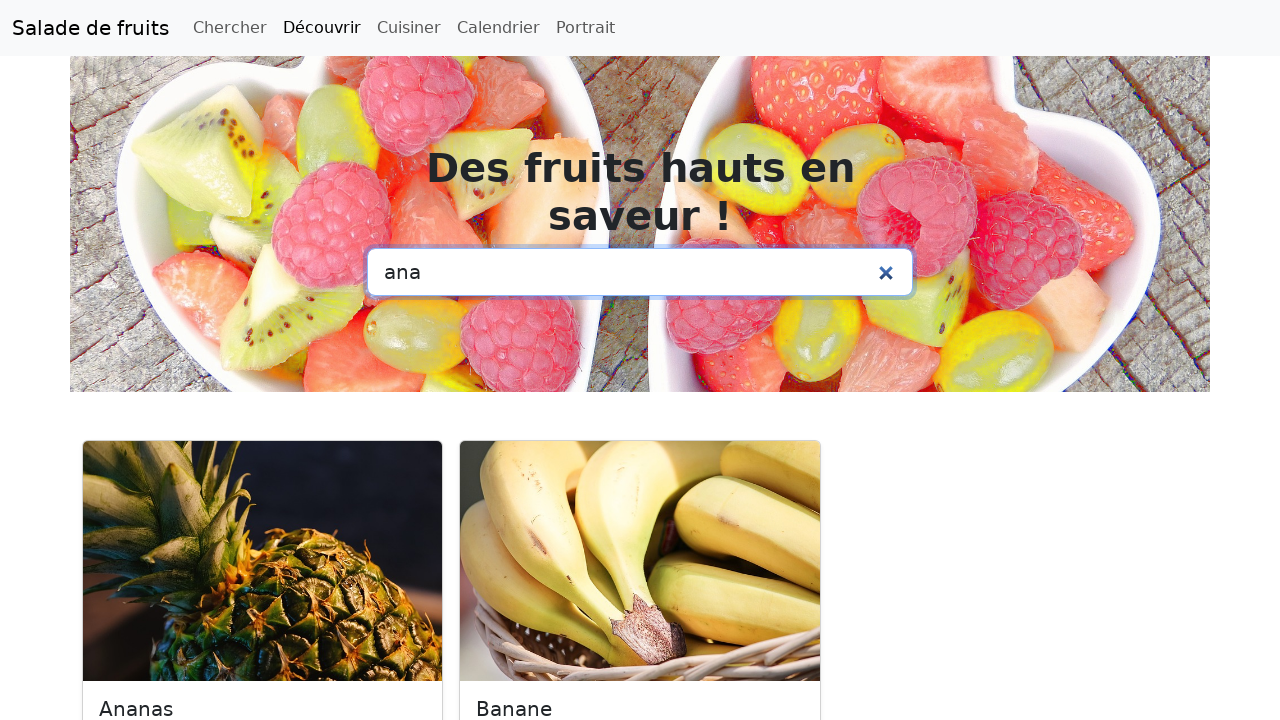

Located all card elements
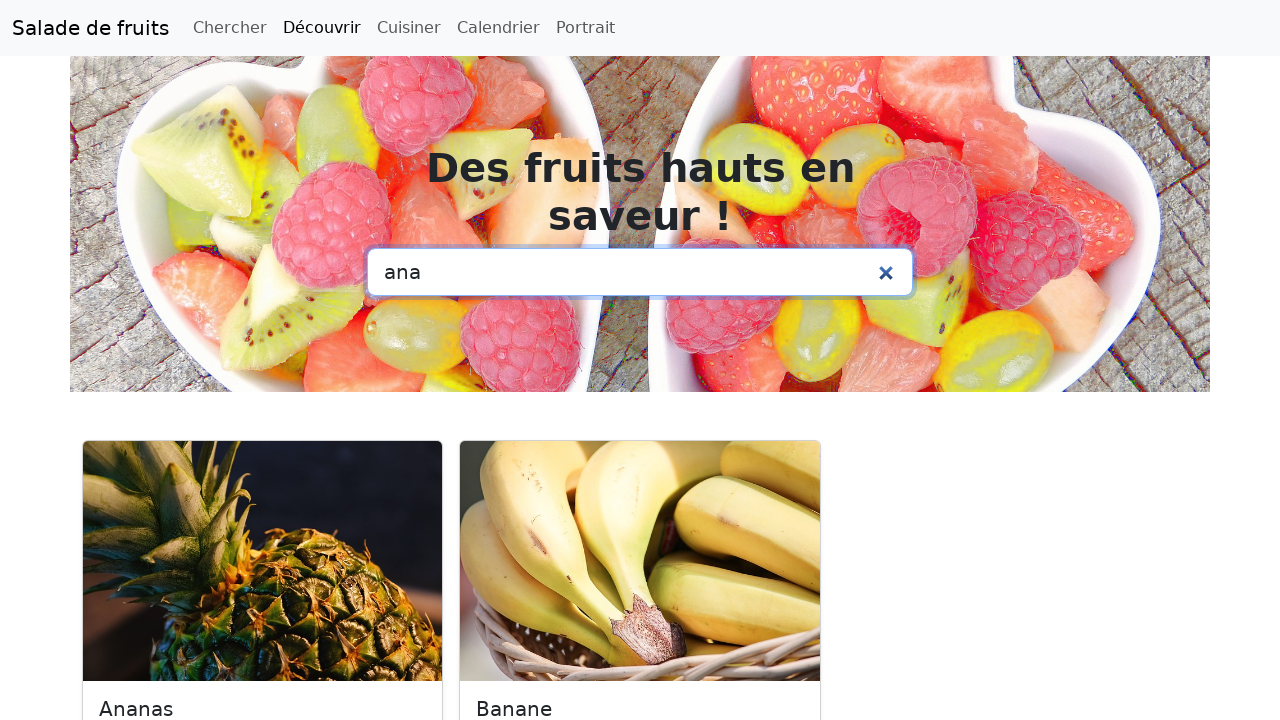

Verified that 2 card results are displayed for search term 'ana'
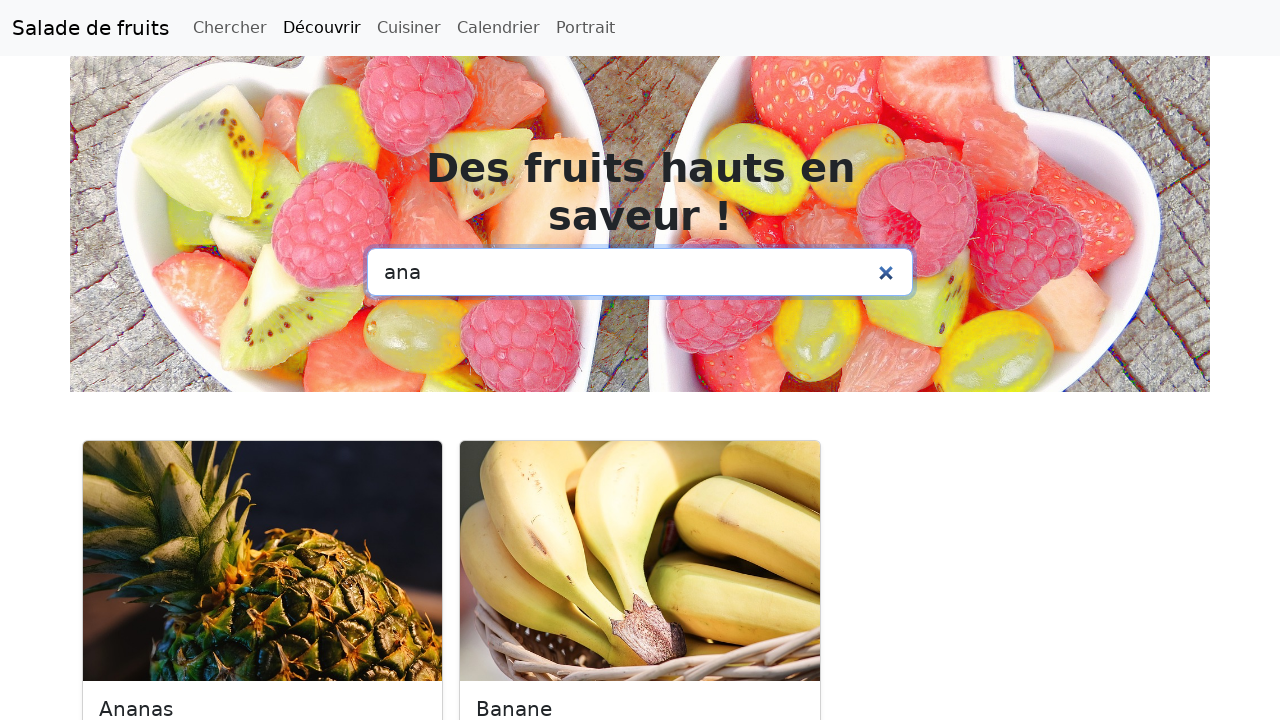

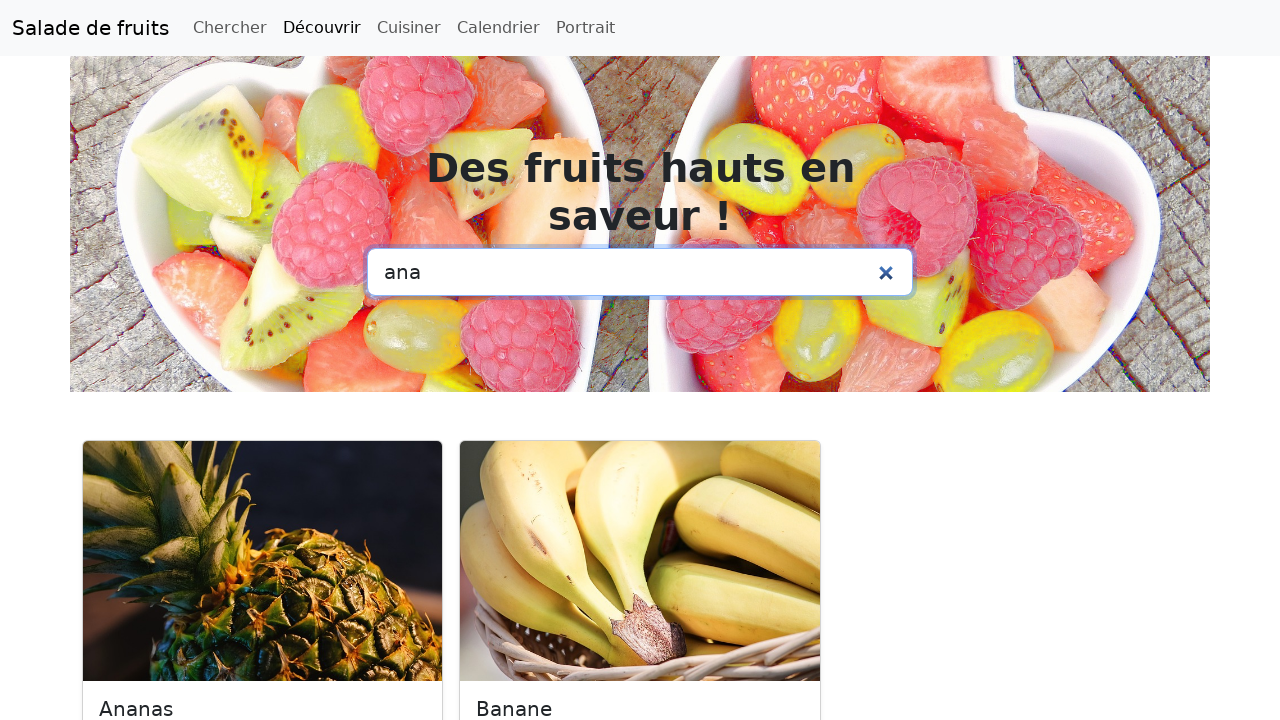